Tests file download functionality by clicking on a download link

Starting URL: https://the-internet.herokuapp.com/download

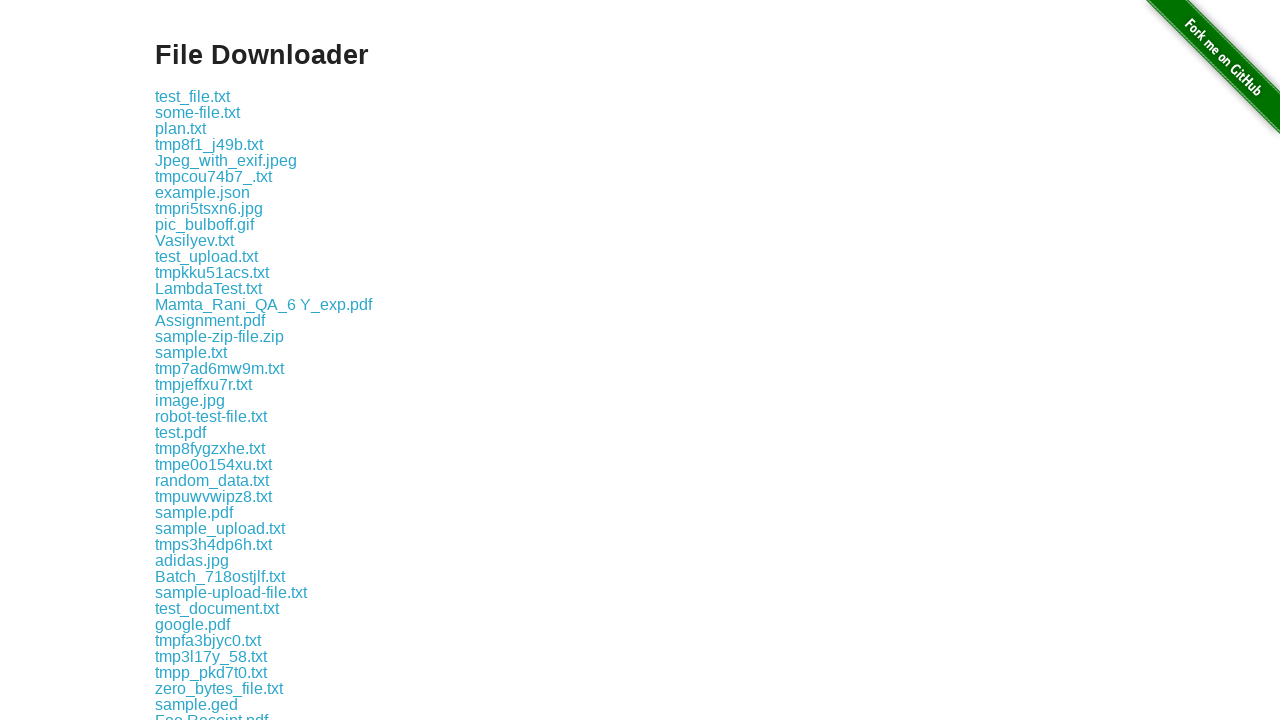

Clicked on first download link in .example section at (192, 96) on .example a >> nth=0
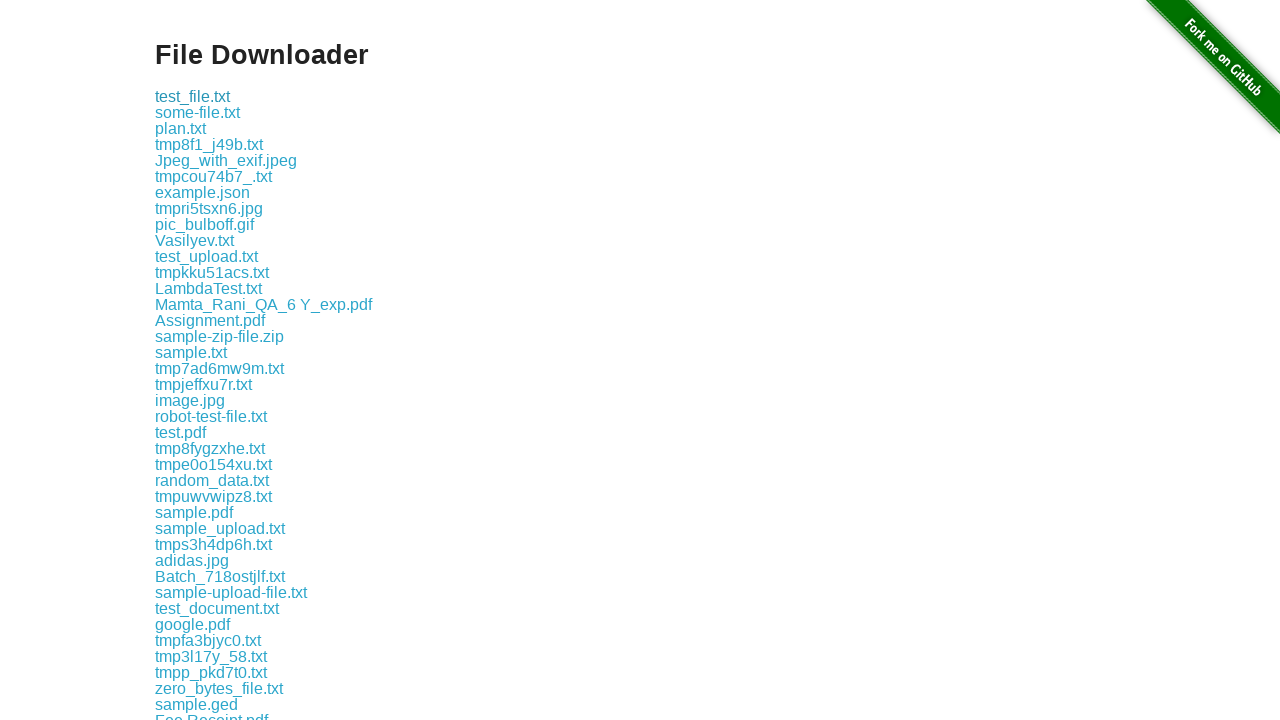

File download completed and download object retrieved
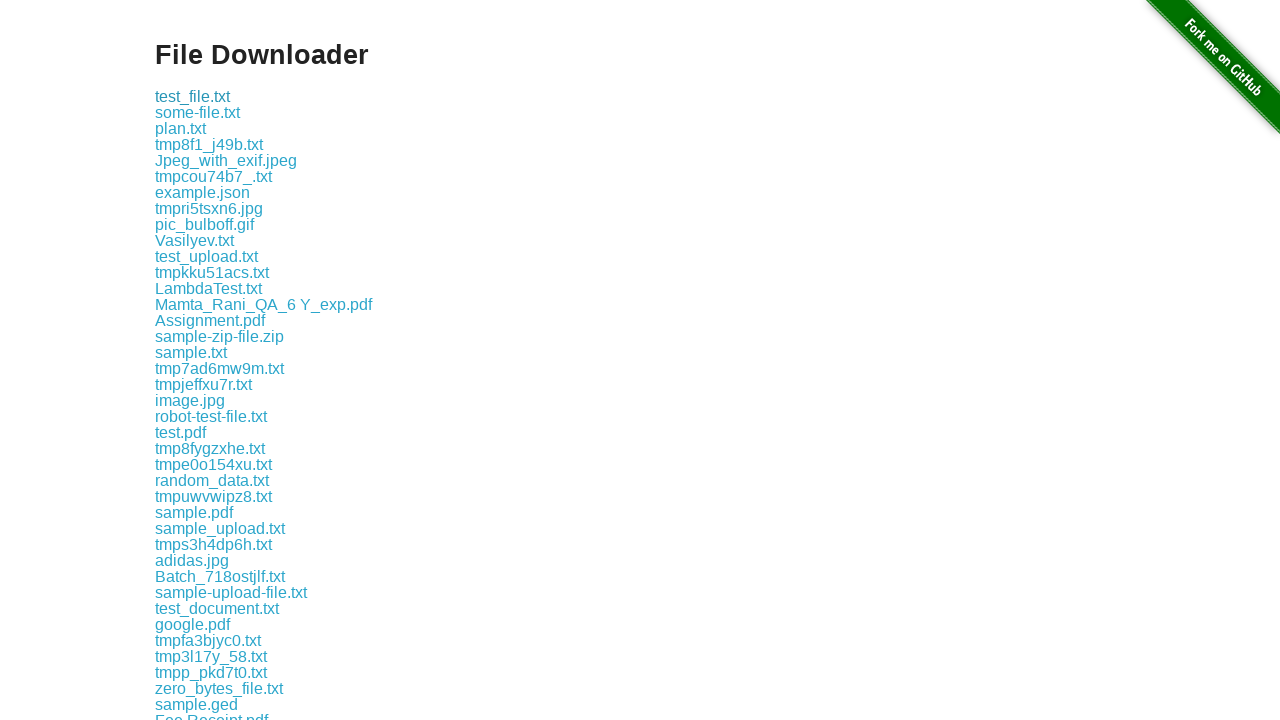

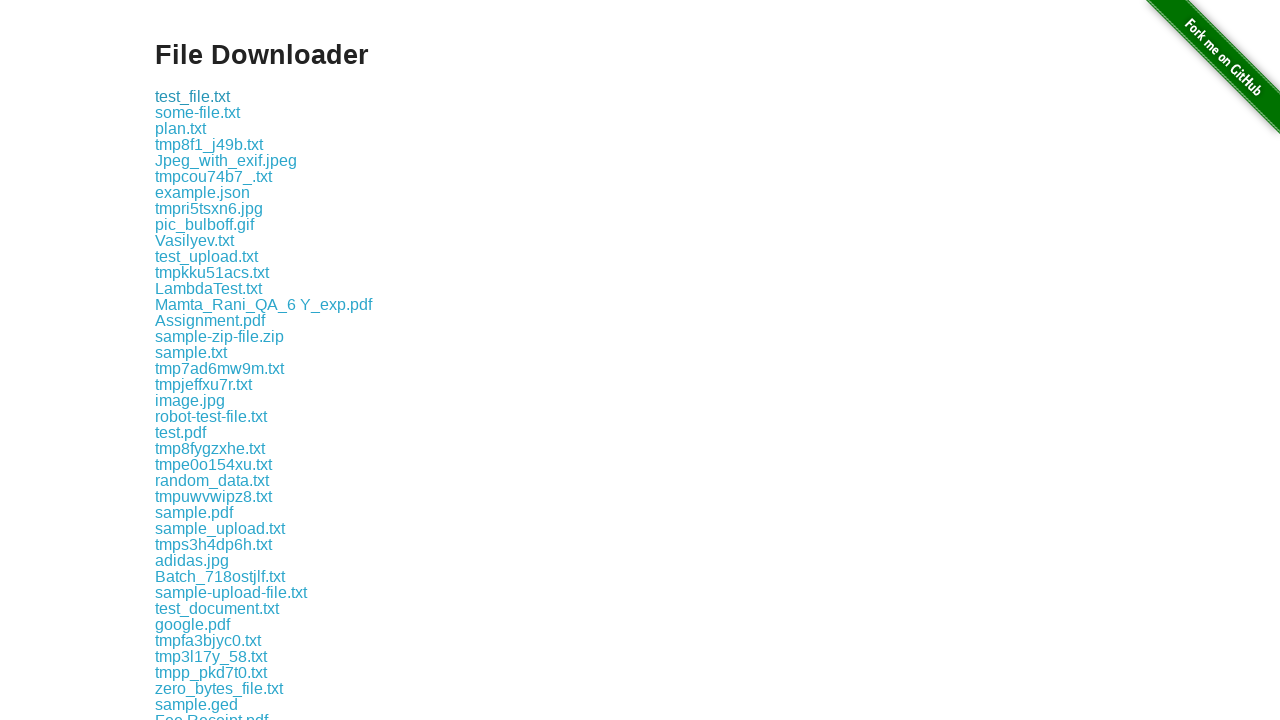